Tests autocomplete dropdown functionality by typing partial text and selecting a specific country from the suggestions

Starting URL: https://rahulshettyacademy.com/dropdownsPractise/

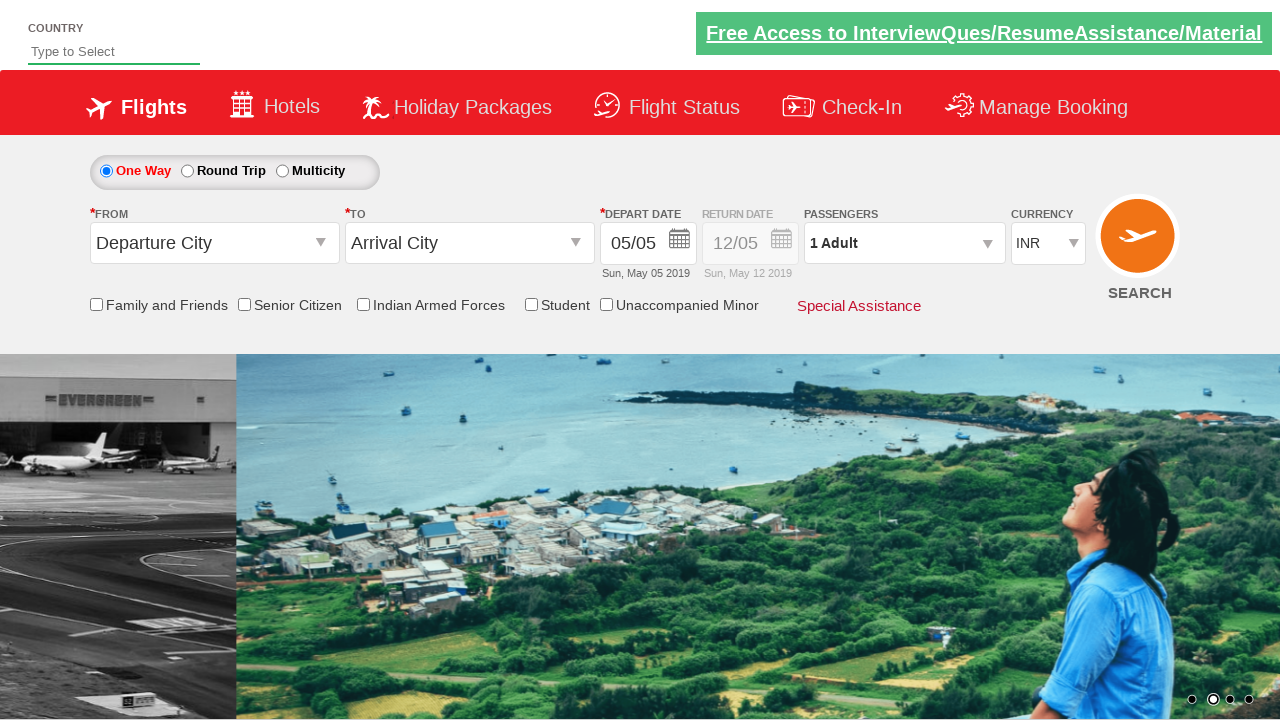

Typed 'ba' in autocomplete field to trigger suggestions on #autosuggest
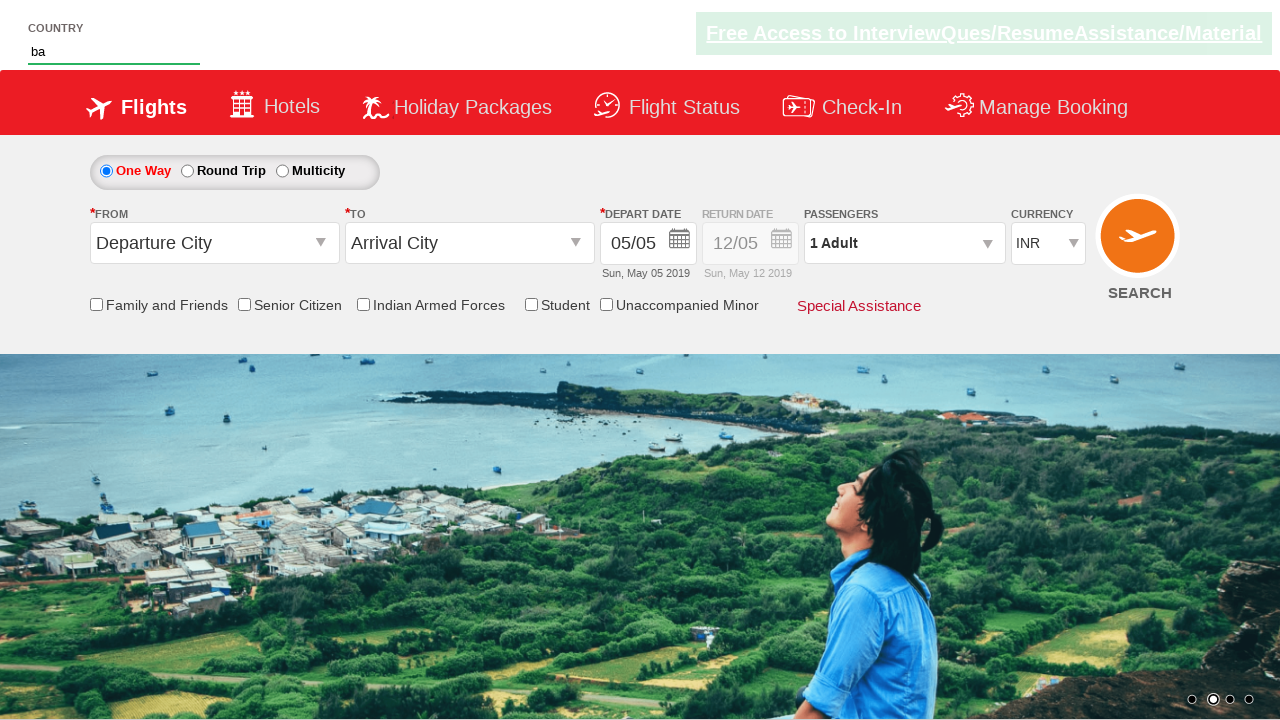

Autocomplete dropdown suggestions appeared
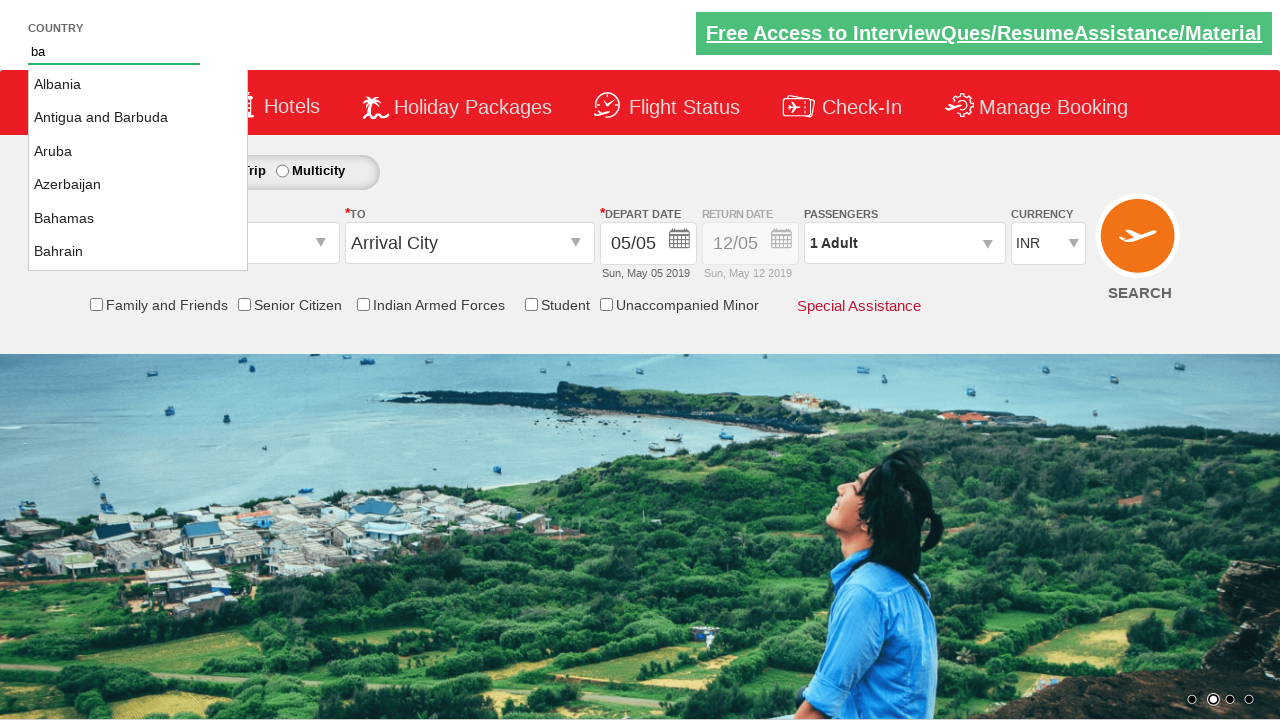

Retrieved all country suggestions from dropdown
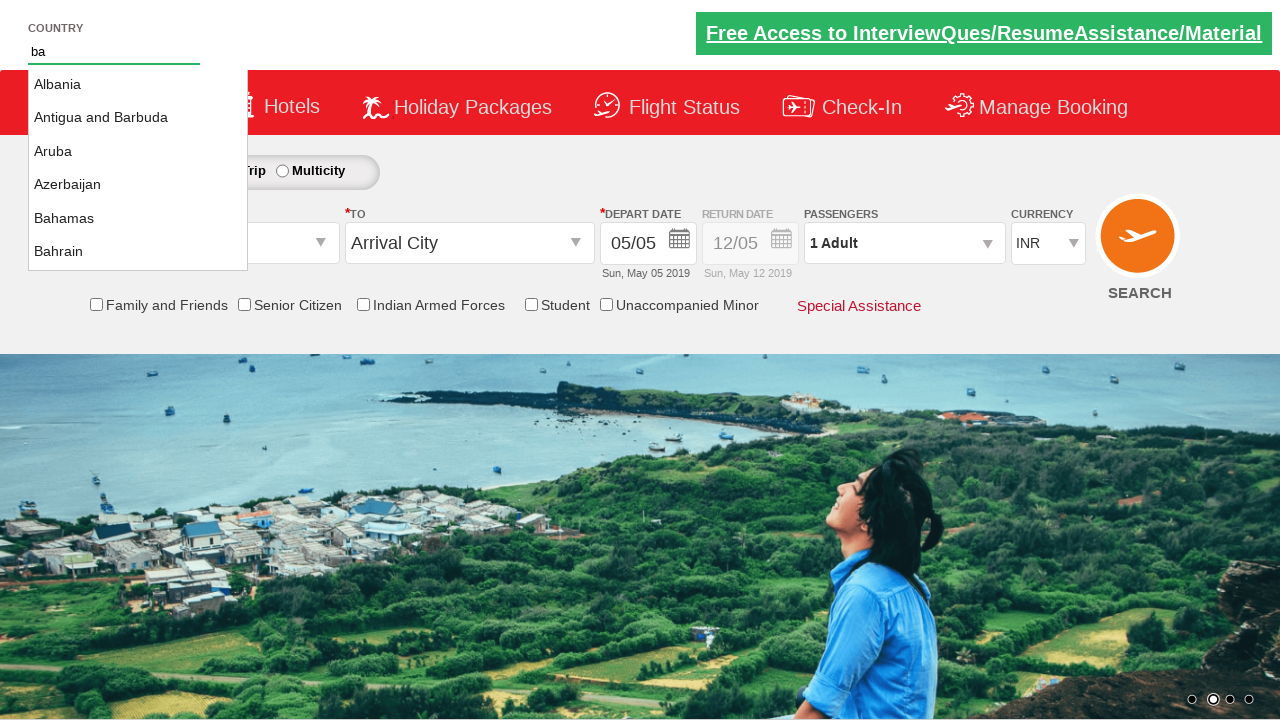

Selected 'Bahamas' from dropdown suggestions at (138, 218) on li.ui-menu-item a >> nth=4
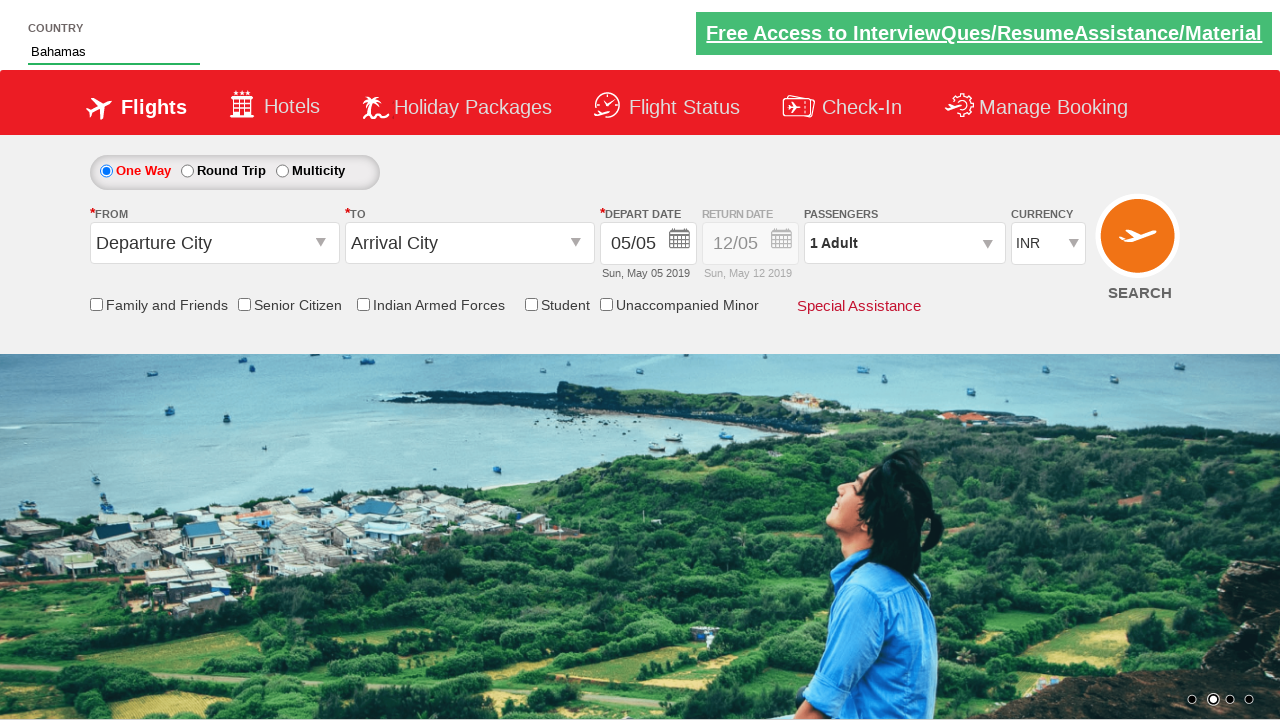

Verified that 'Bahamas' is the selected value in autocomplete field
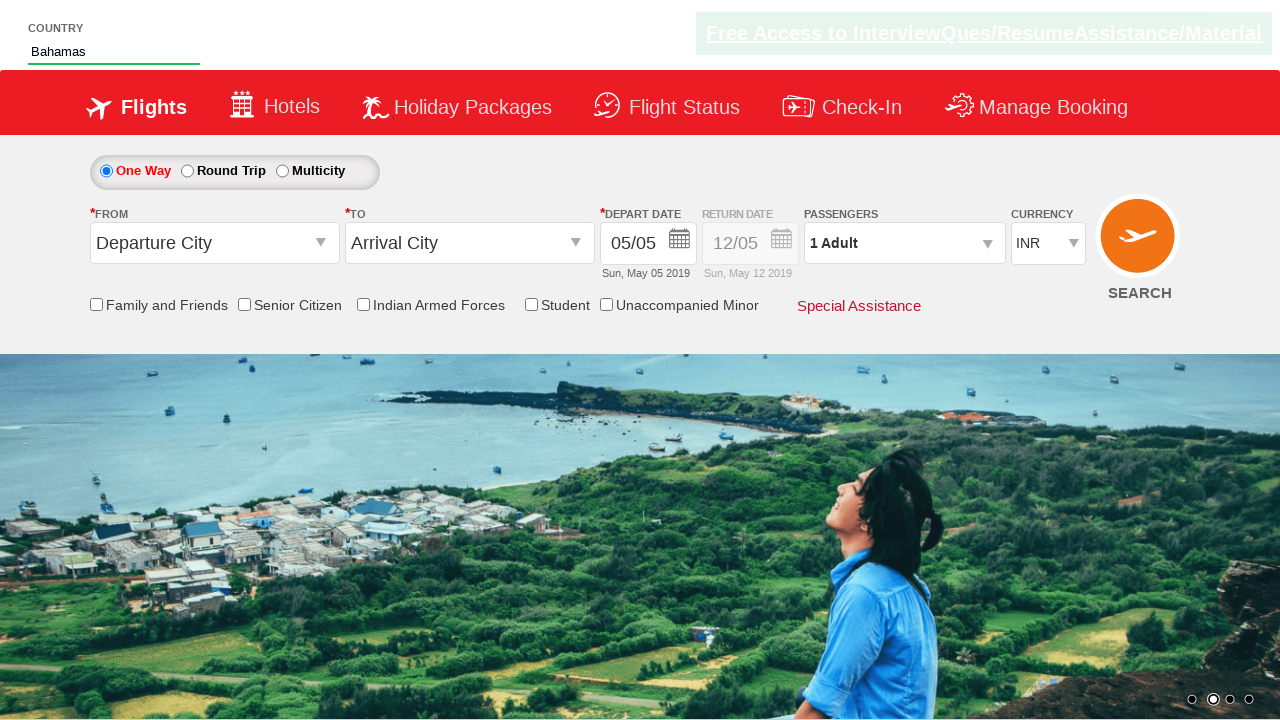

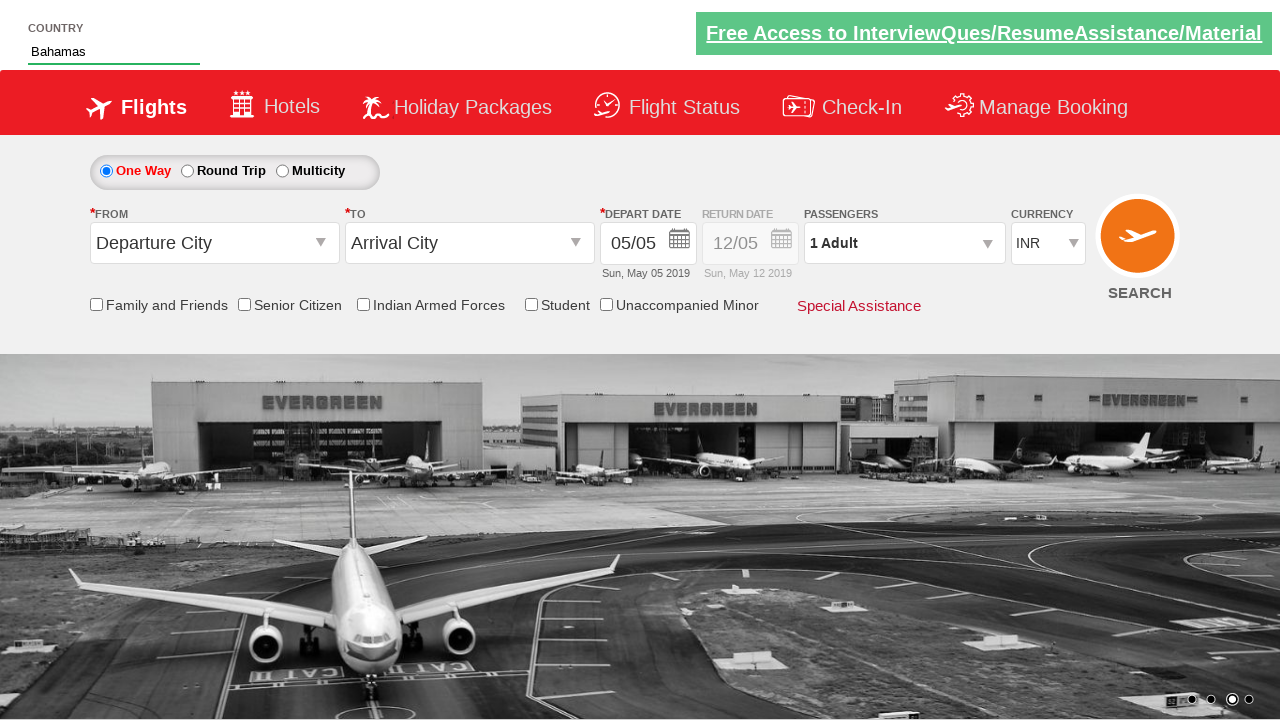